Tests that a manager can select different currencies (Dollar, Pound, Rupee) from a dropdown on the Open Account page and verifies each selection is correctly displayed.

Starting URL: https://www.globalsqa.com/angularJs-protractor/BankingProject/#/manager/openAccount

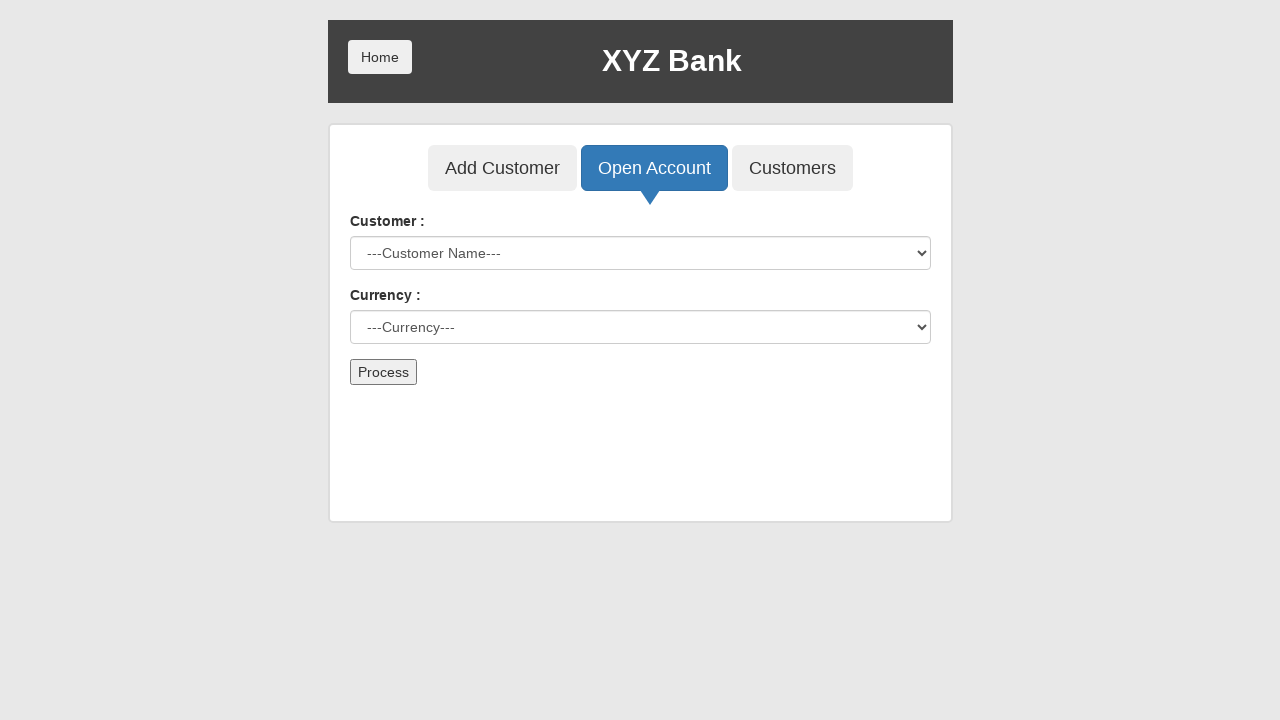

Selected 'Dollar' from currency dropdown on select#currency
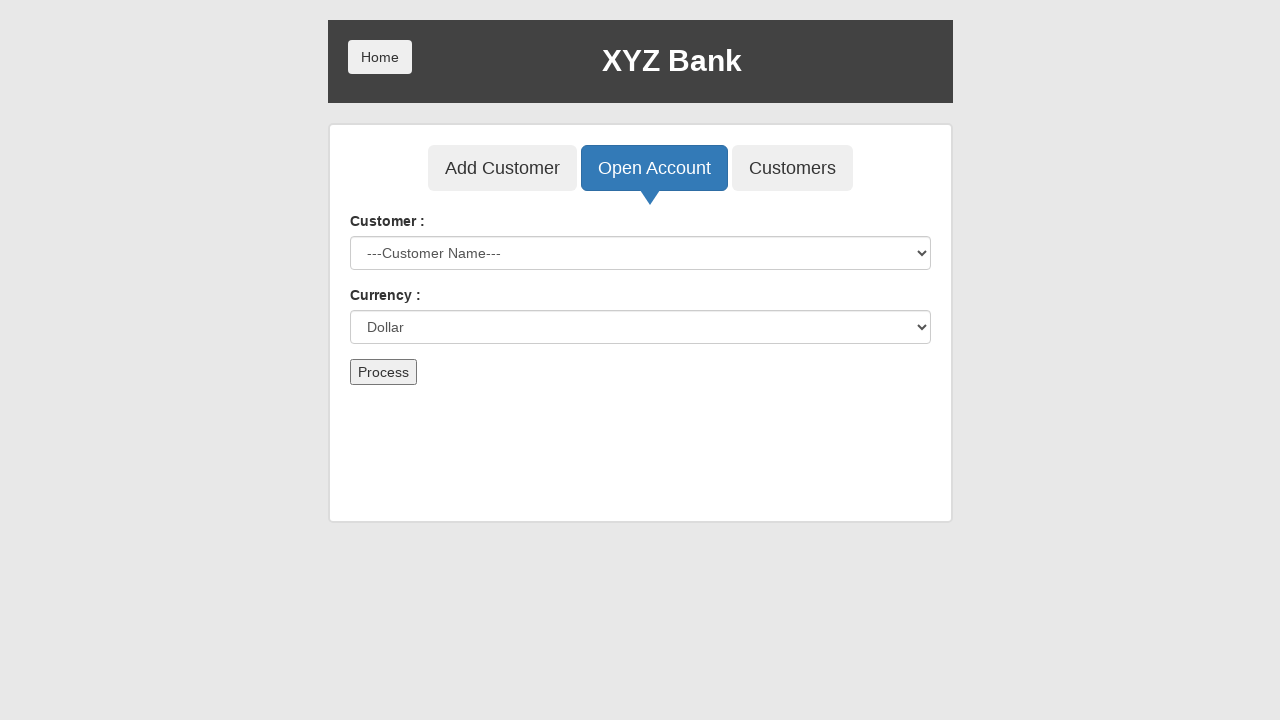

Verified currency dropdown displays 'Dollar'
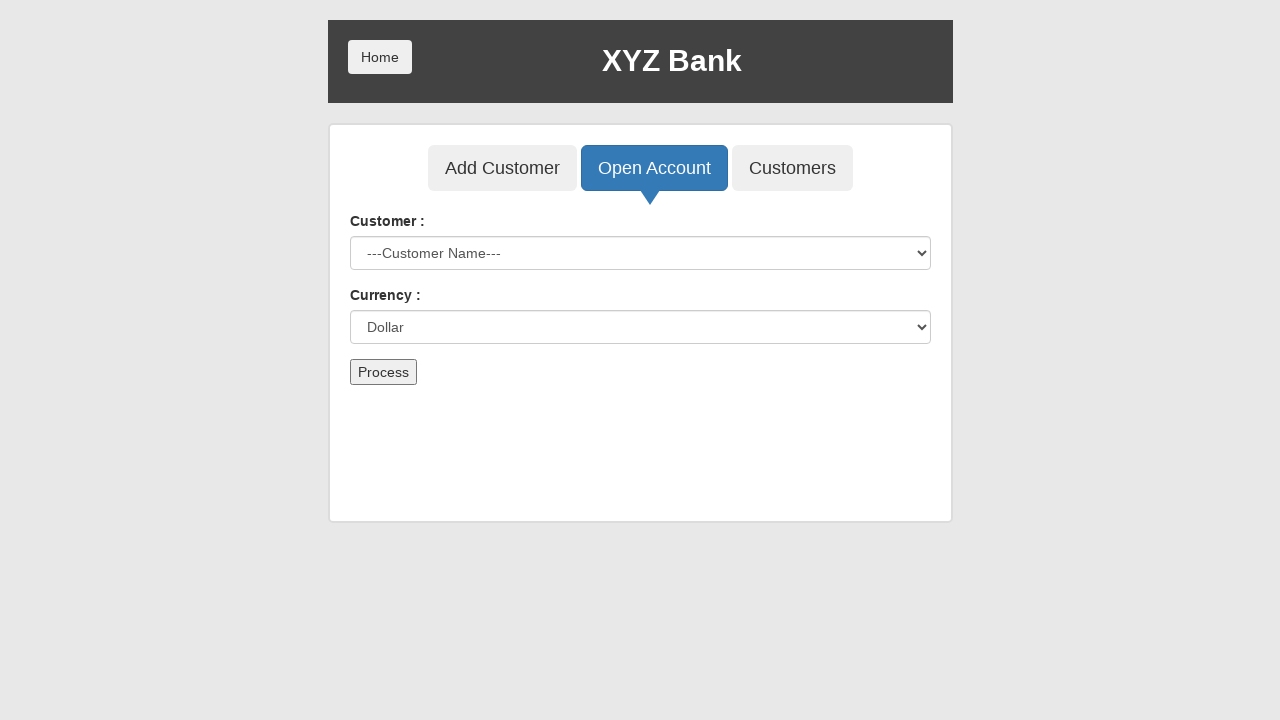

Selected 'Pound' from currency dropdown on select#currency
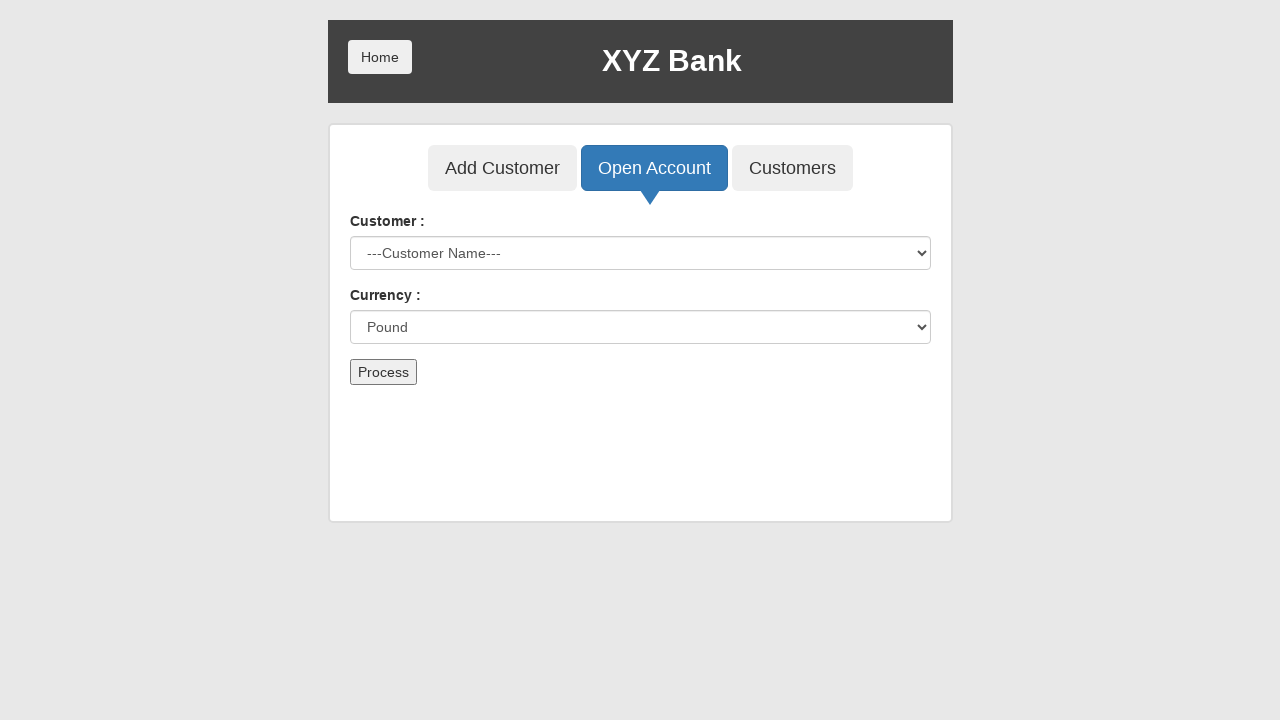

Verified currency dropdown displays 'Pound'
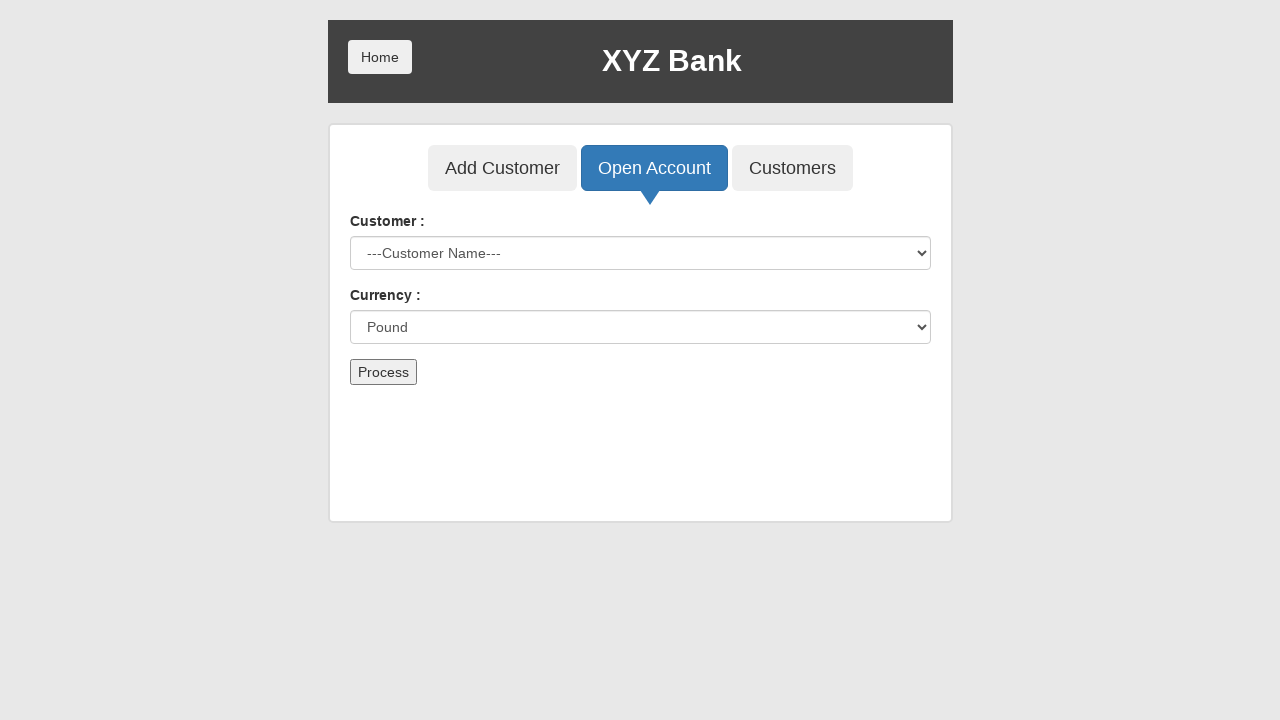

Selected 'Rupee' from currency dropdown on select#currency
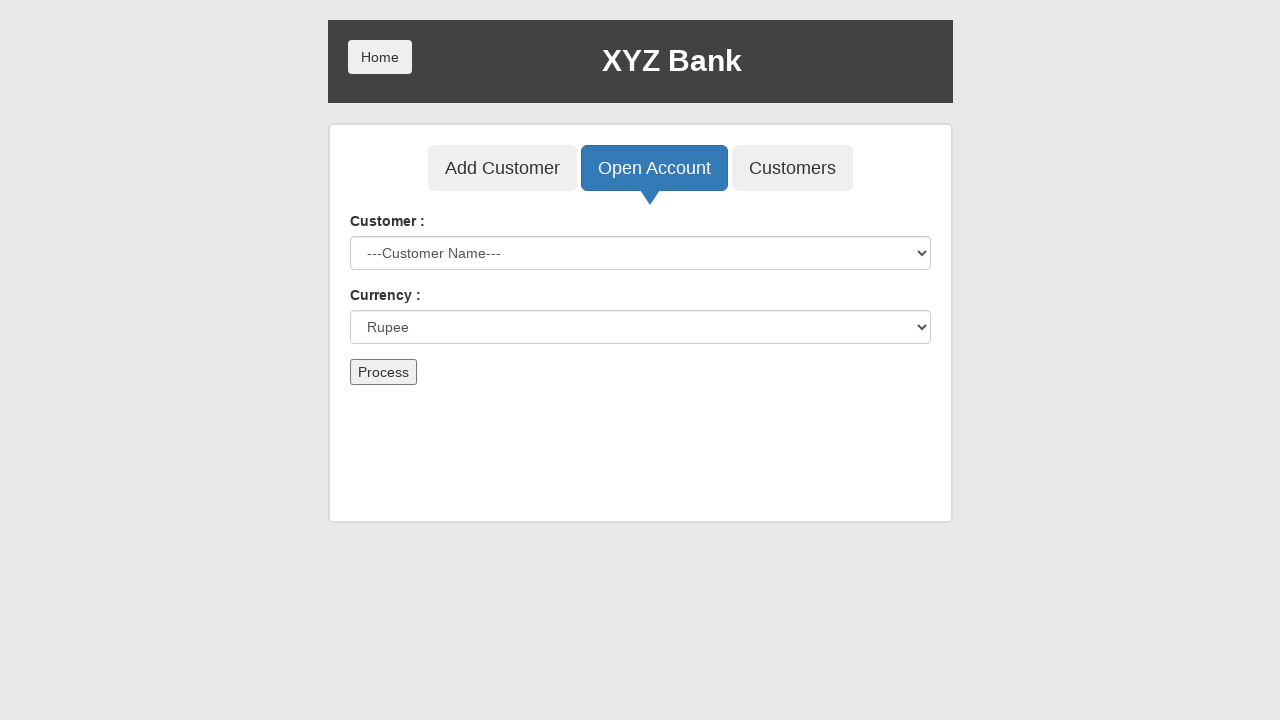

Verified currency dropdown displays 'Rupee'
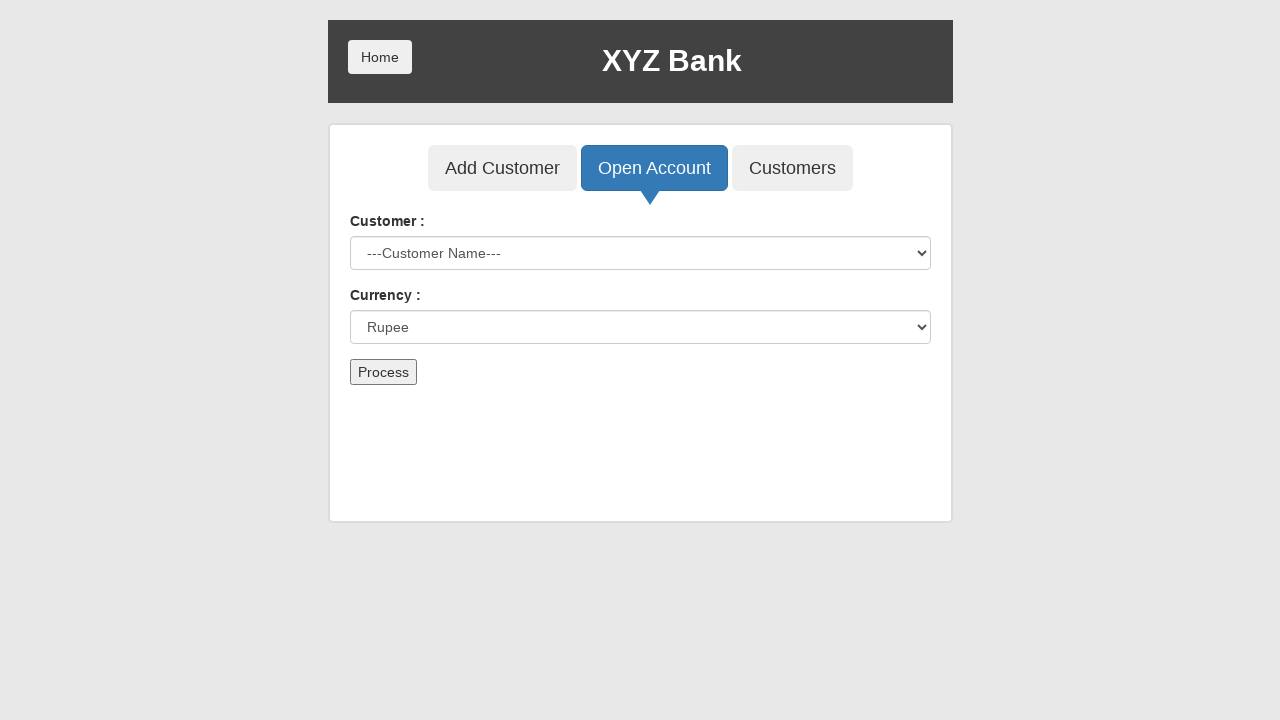

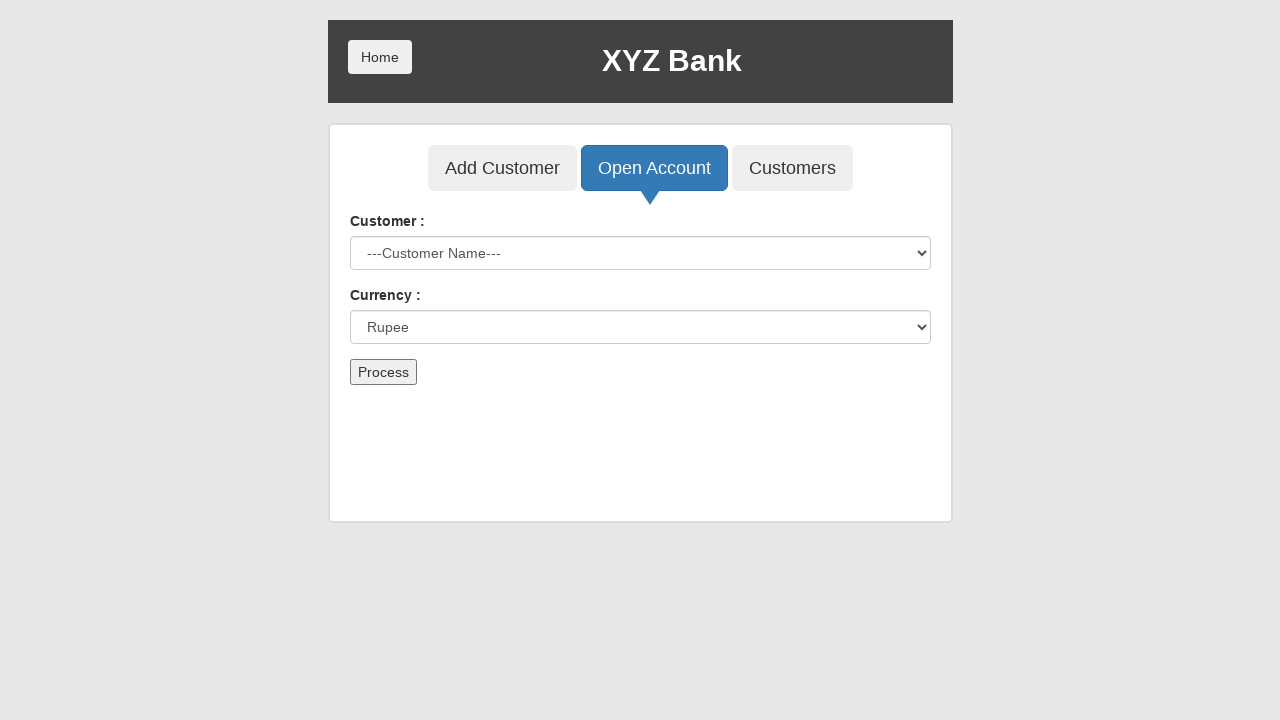